Navigates to the Playwright homepage and clicks the GET STARTED button, then verifies the URL contains "intro"

Starting URL: https://playwright.dev

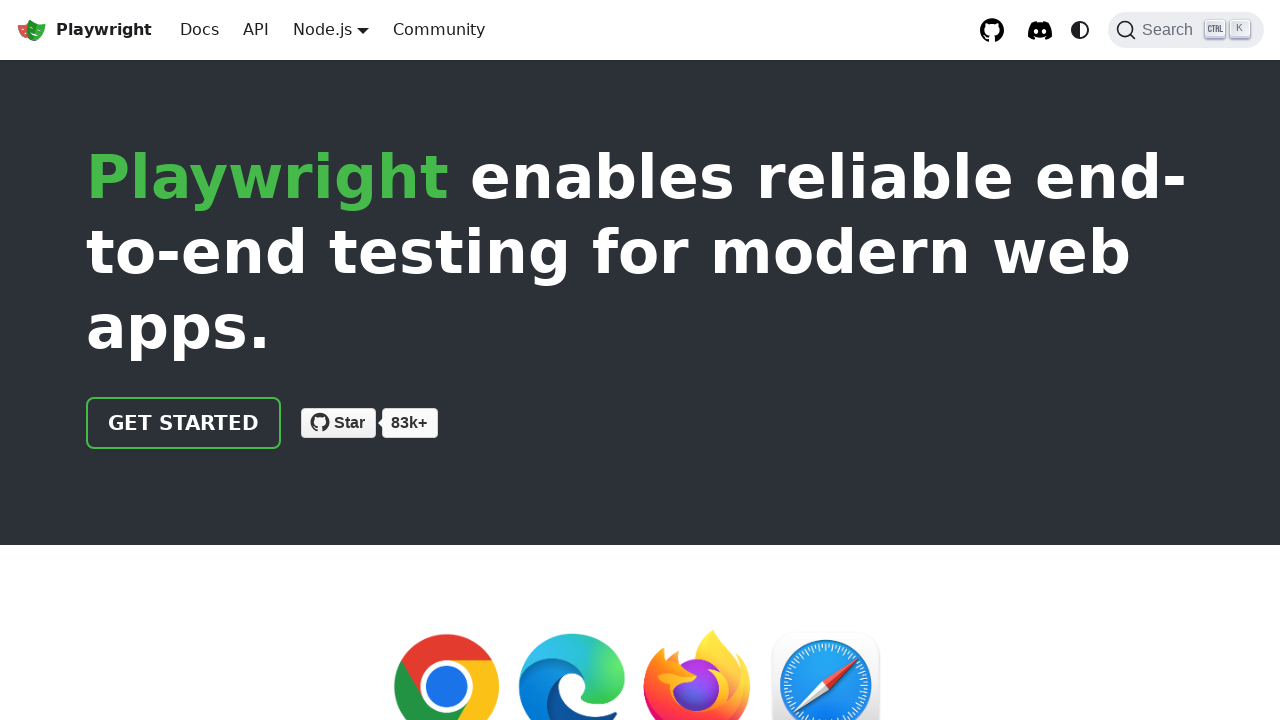

Clicked the GET STARTED button at (184, 423) on a:has-text('Get started')
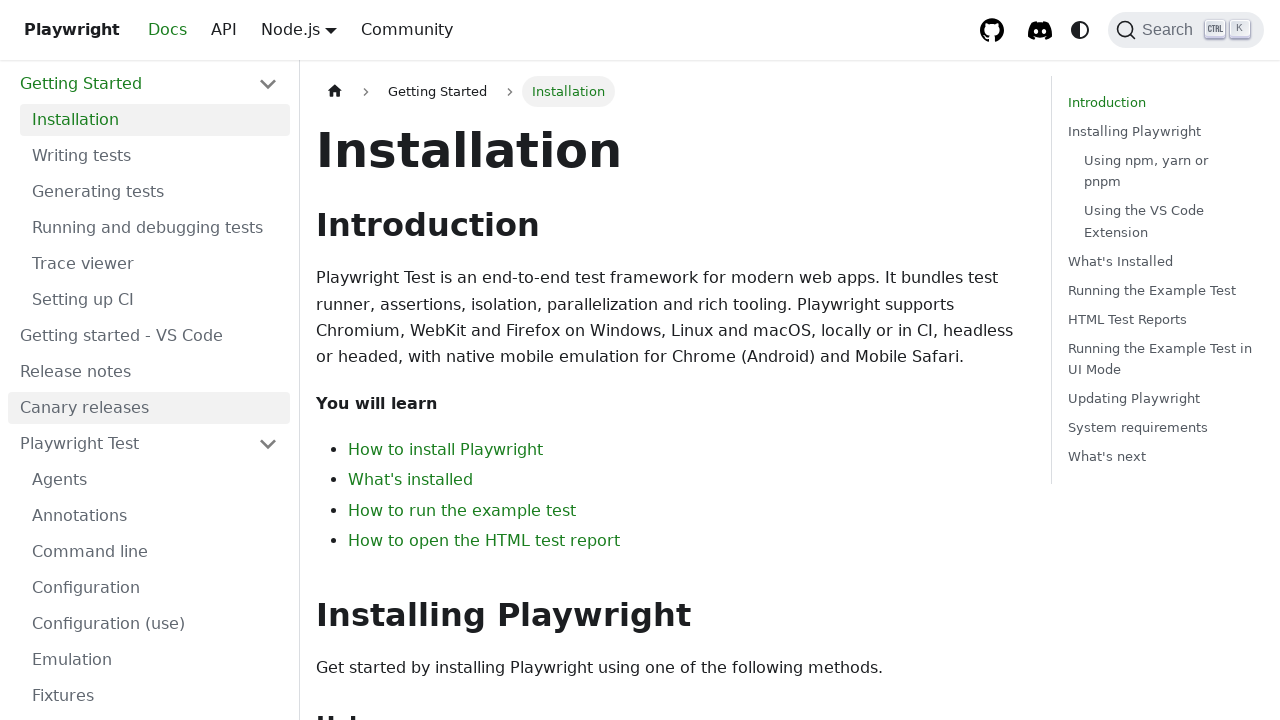

Waited for navigation and verified URL contains 'intro'
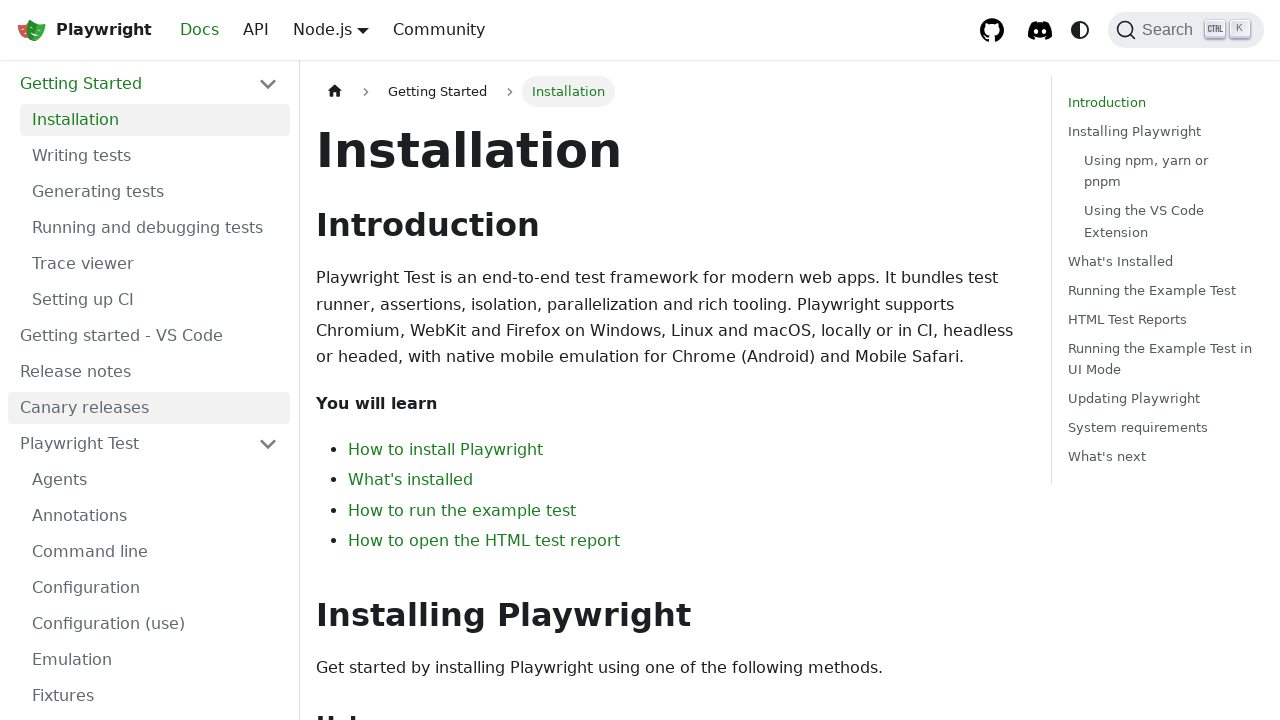

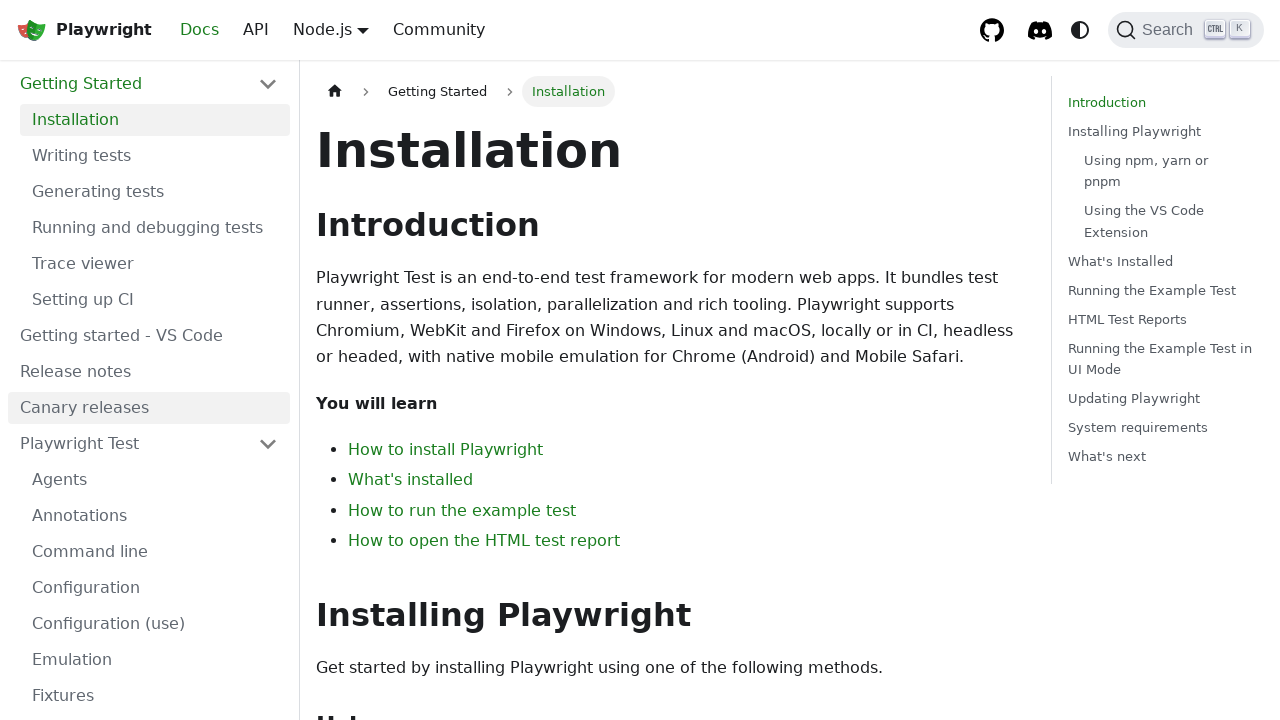